Tests Ctrl+click functionality to select random non-contiguous numbers (1, 3, 6, 11) from a jQuery selectable list

Starting URL: https://automationfc.github.io/jquery-selectable/

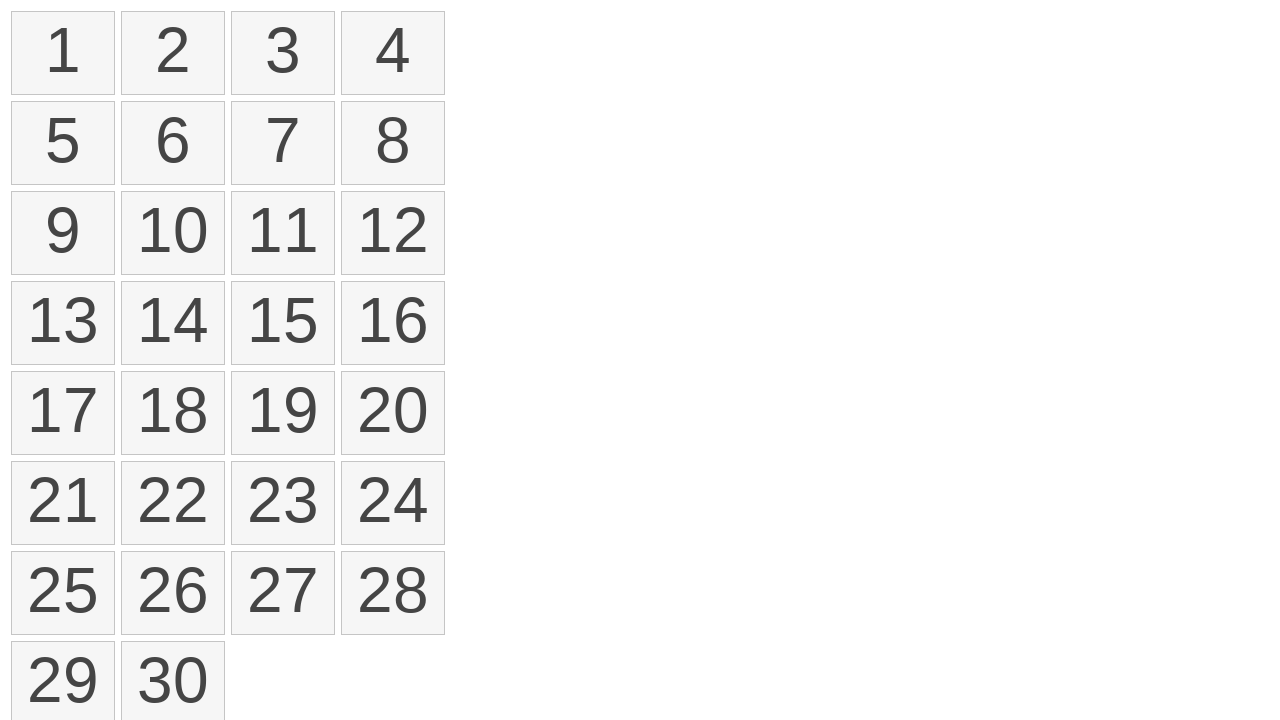

Waited for jQuery selectable list items to load
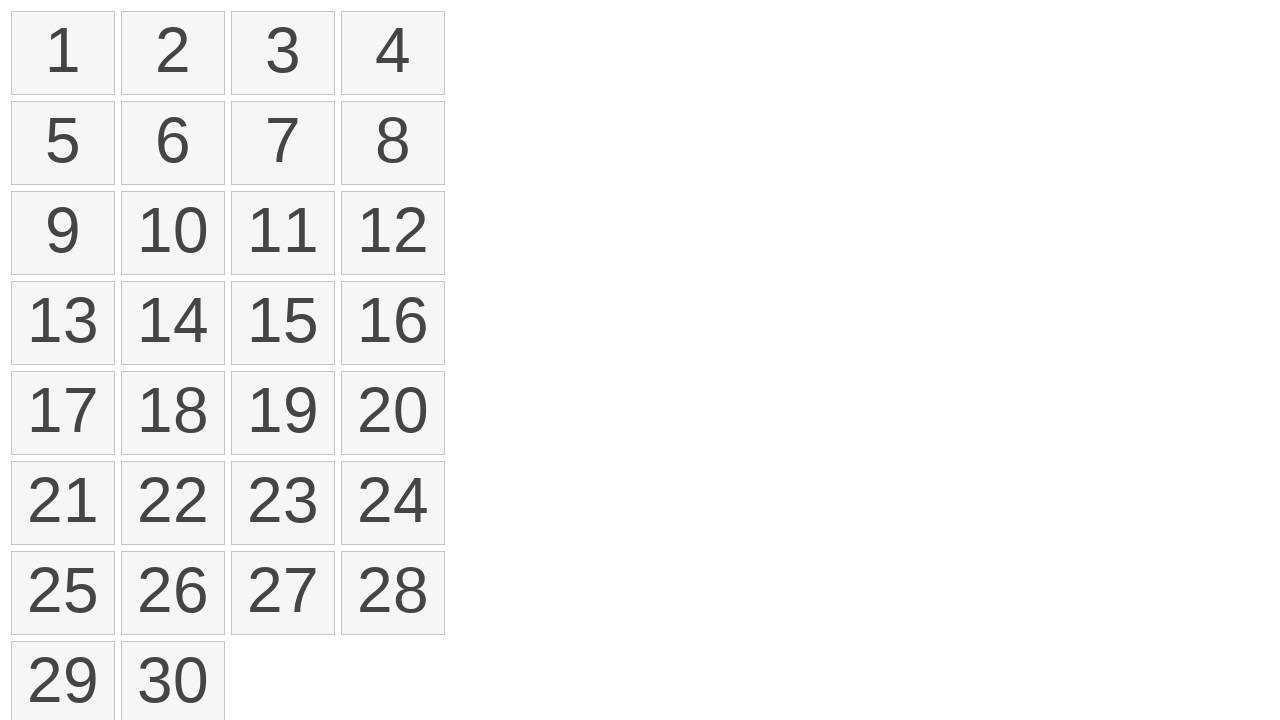

Located all selectable number items in the list
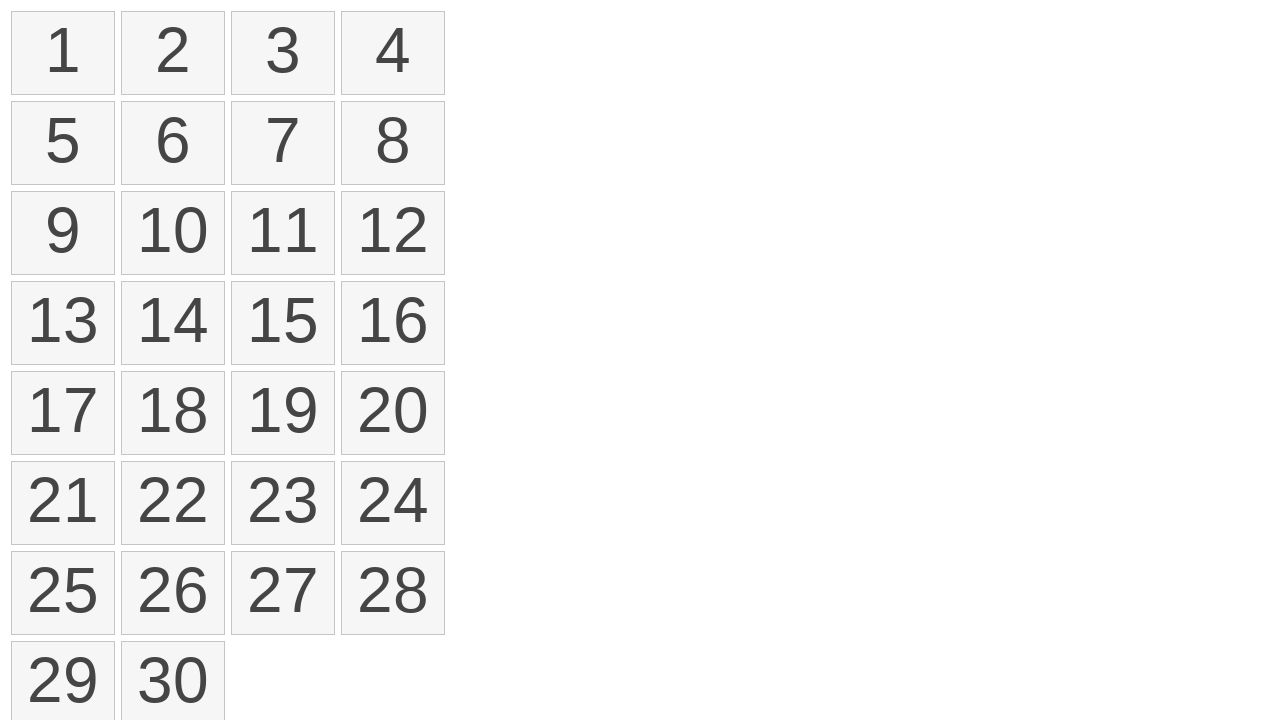

Pressed Control key down to start multi-select mode
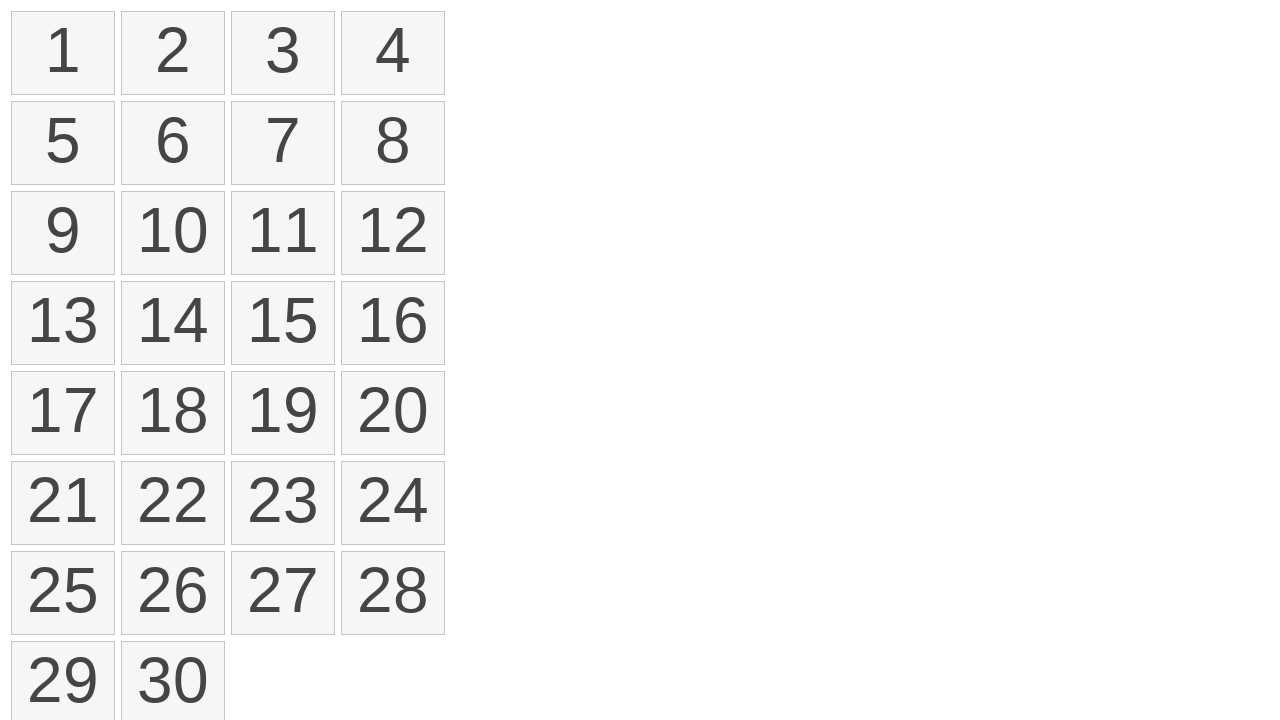

Ctrl+clicked on number 1 (index 0) at (63, 53) on ol#selectable>li >> nth=0
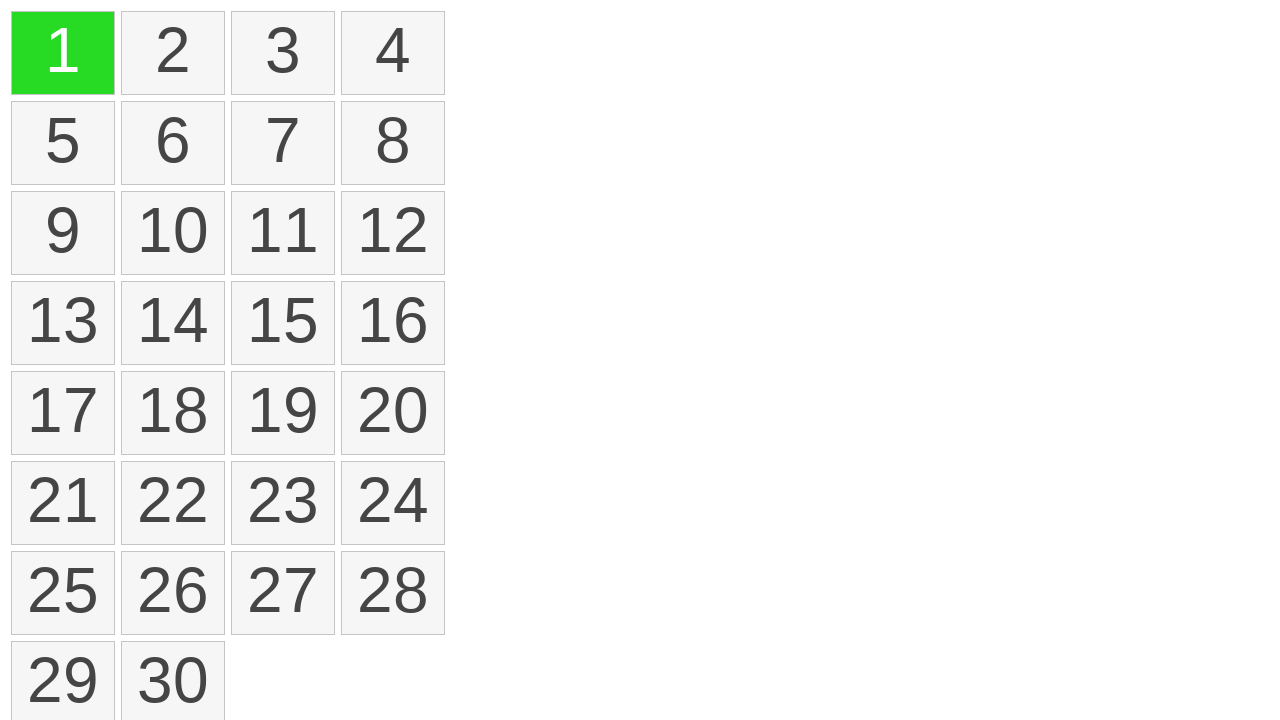

Waited 500ms after clicking number 1
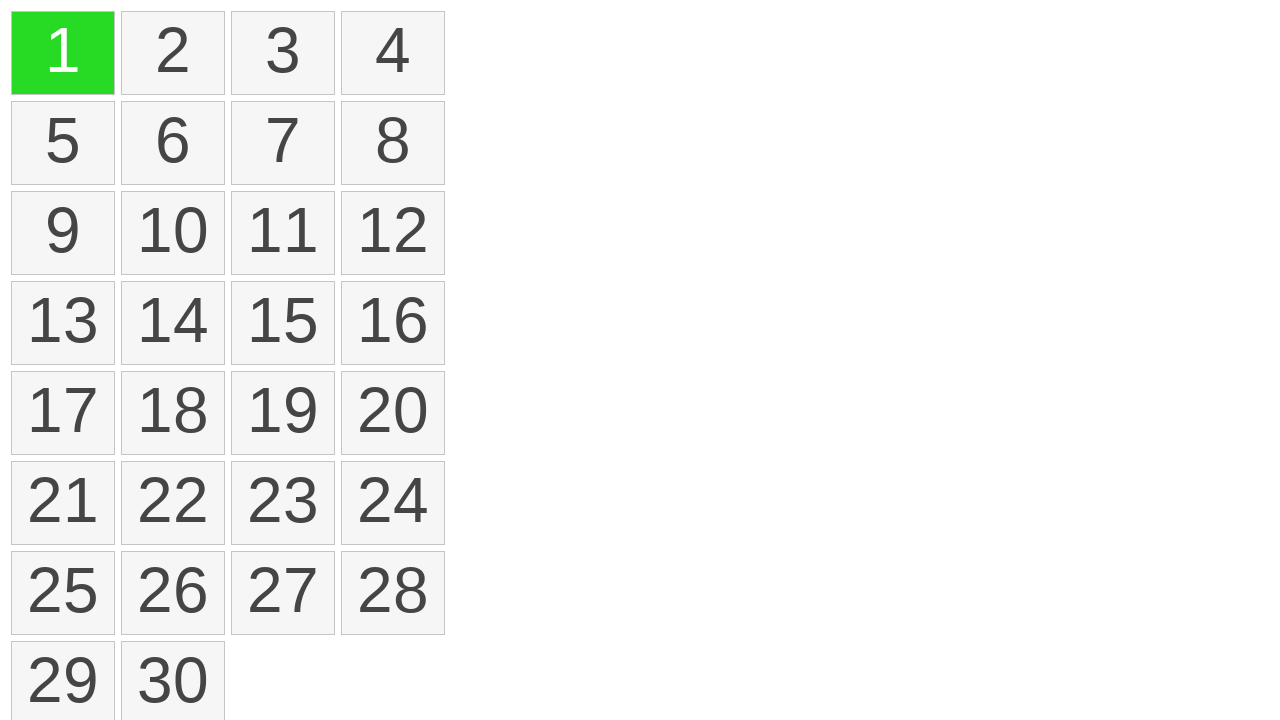

Ctrl+clicked on number 3 (index 2) at (283, 53) on ol#selectable>li >> nth=2
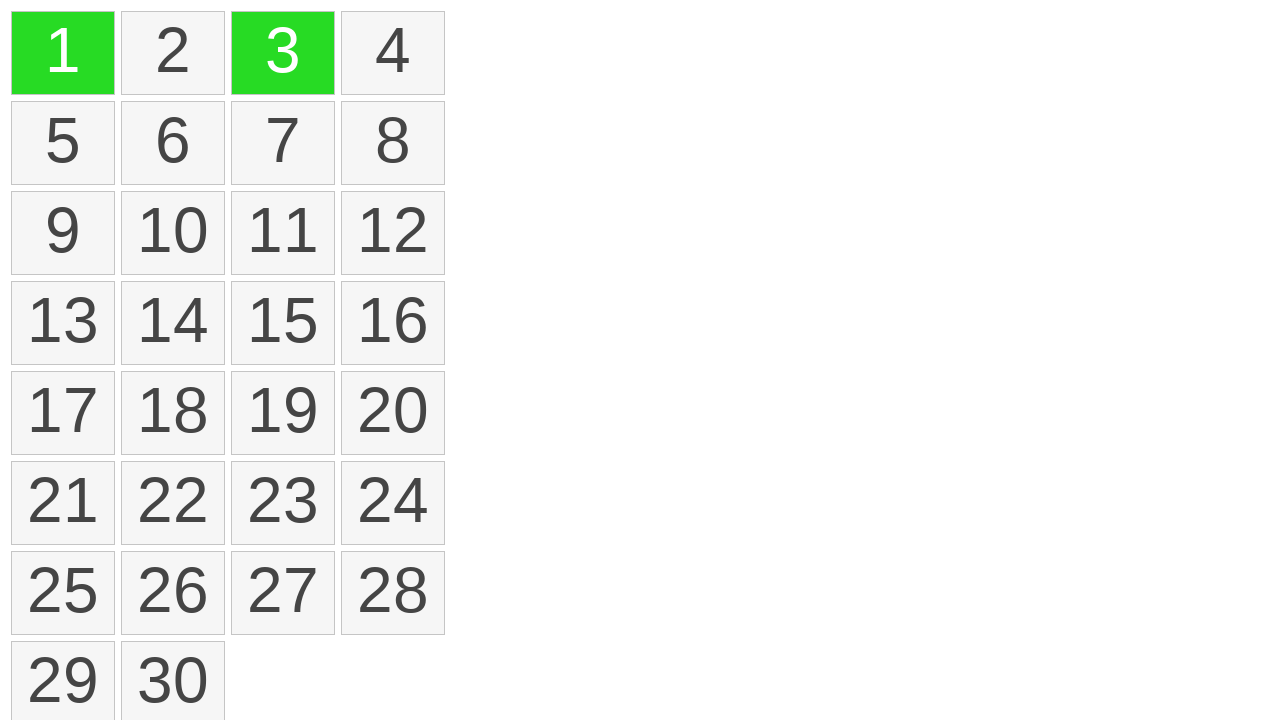

Waited 500ms after clicking number 3
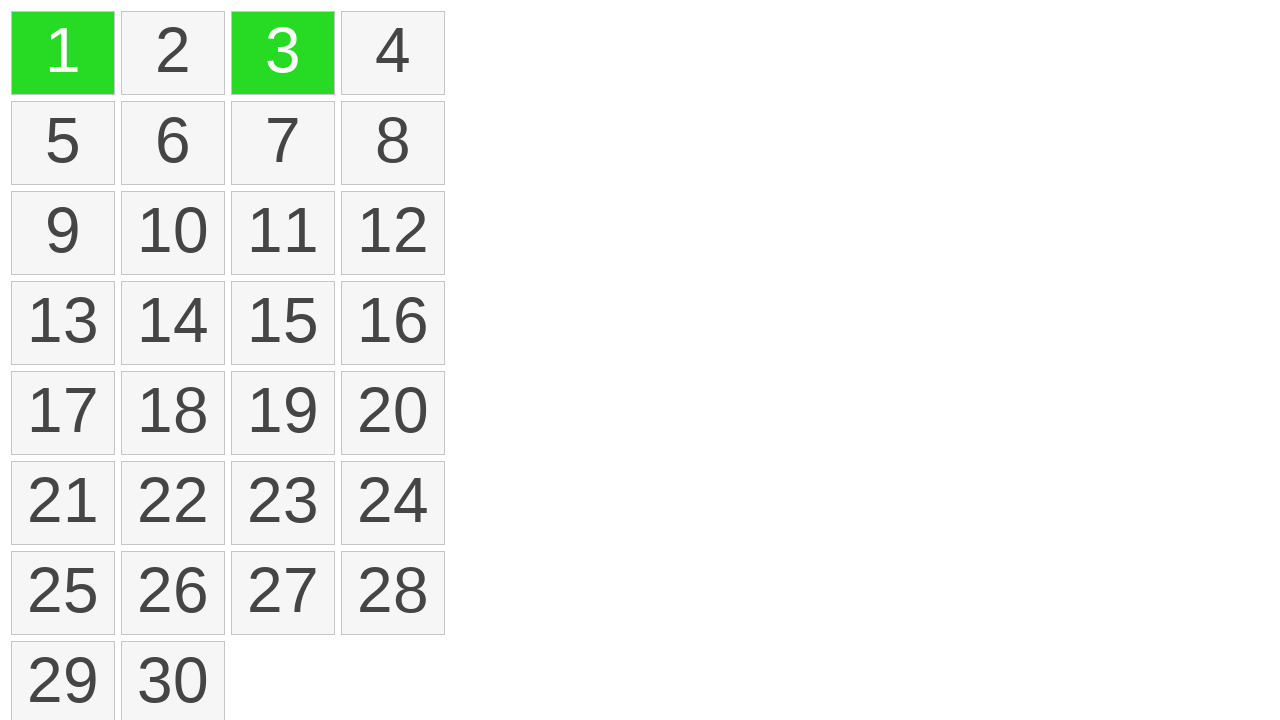

Ctrl+clicked on number 6 (index 5) at (173, 143) on ol#selectable>li >> nth=5
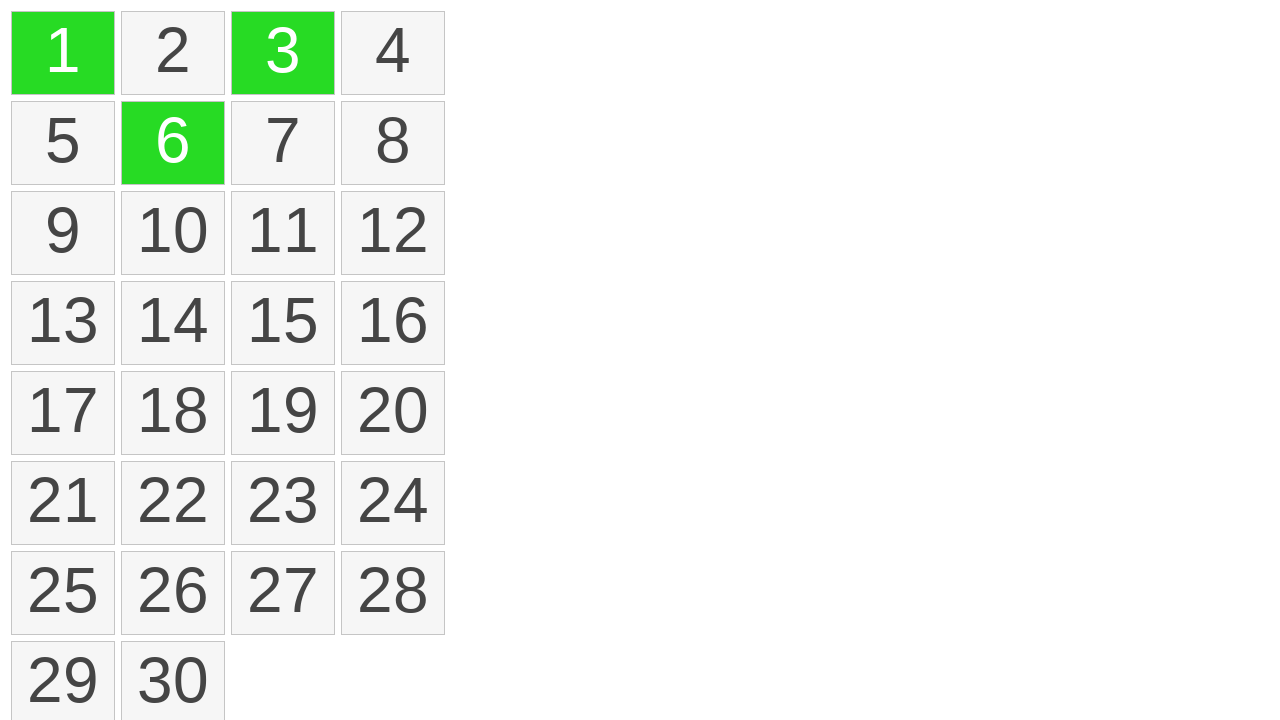

Waited 500ms after clicking number 6
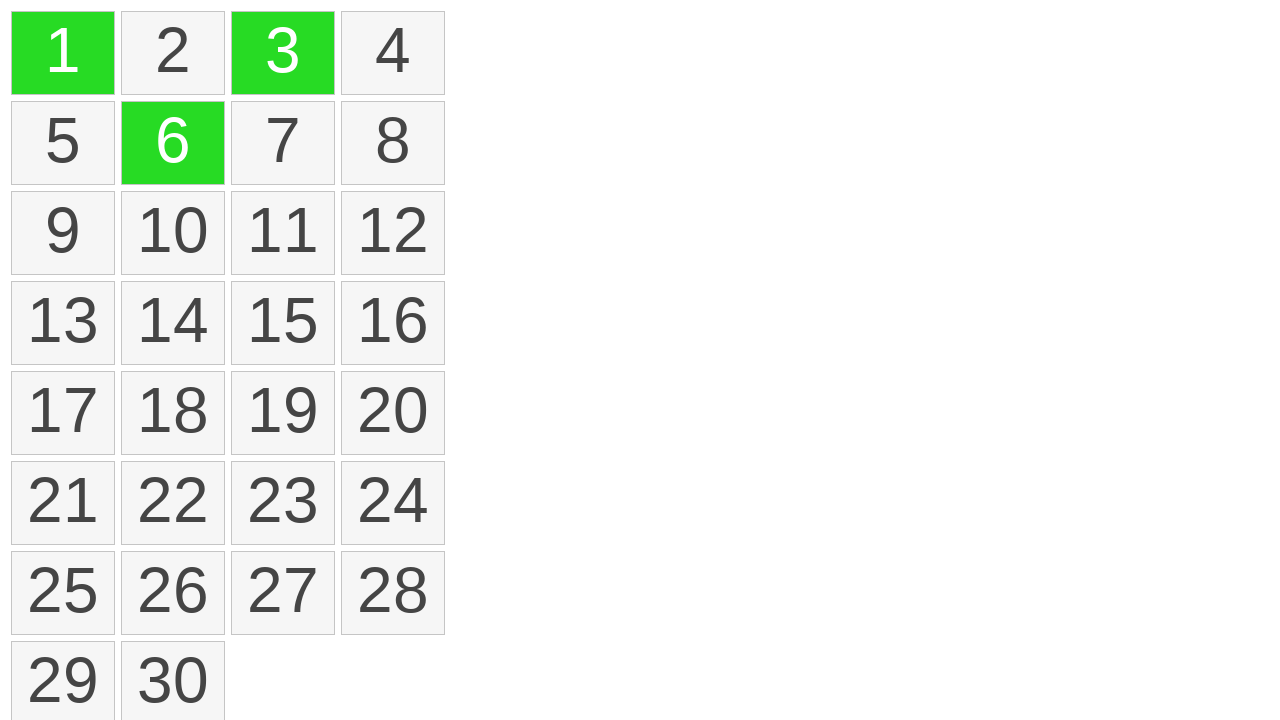

Ctrl+clicked on number 11 (index 10) at (283, 233) on ol#selectable>li >> nth=10
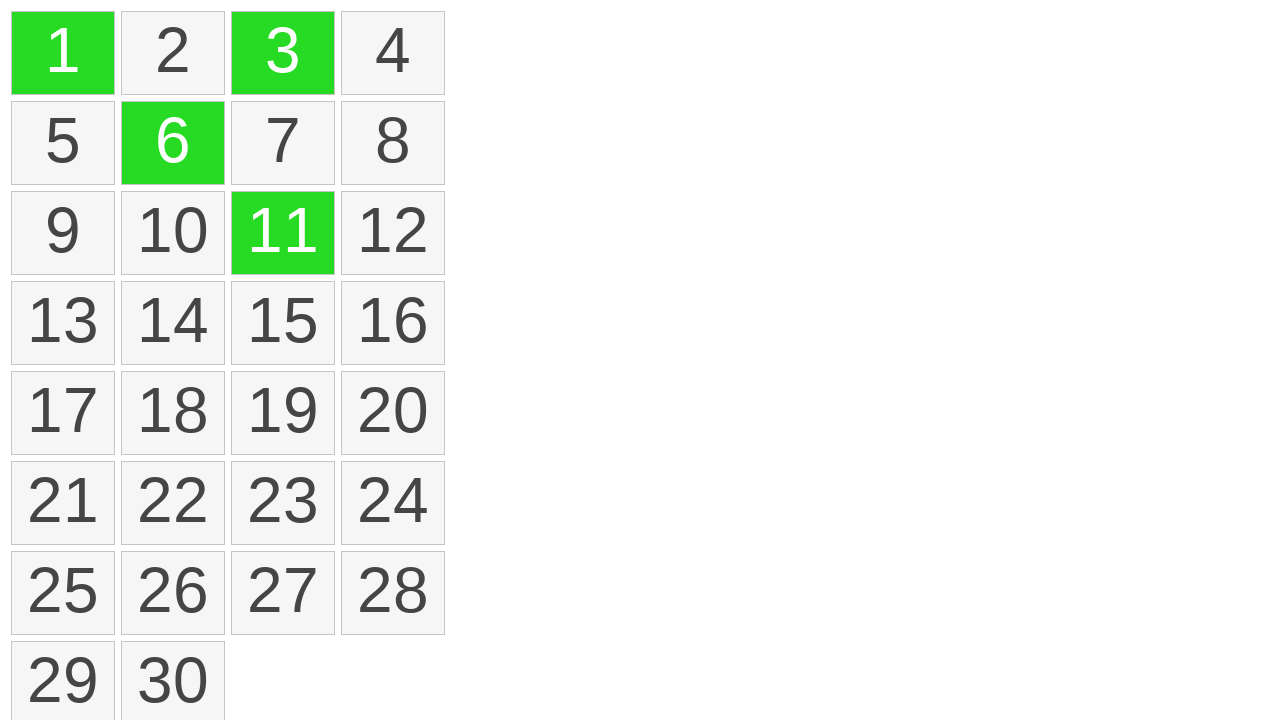

Waited 500ms after clicking number 11
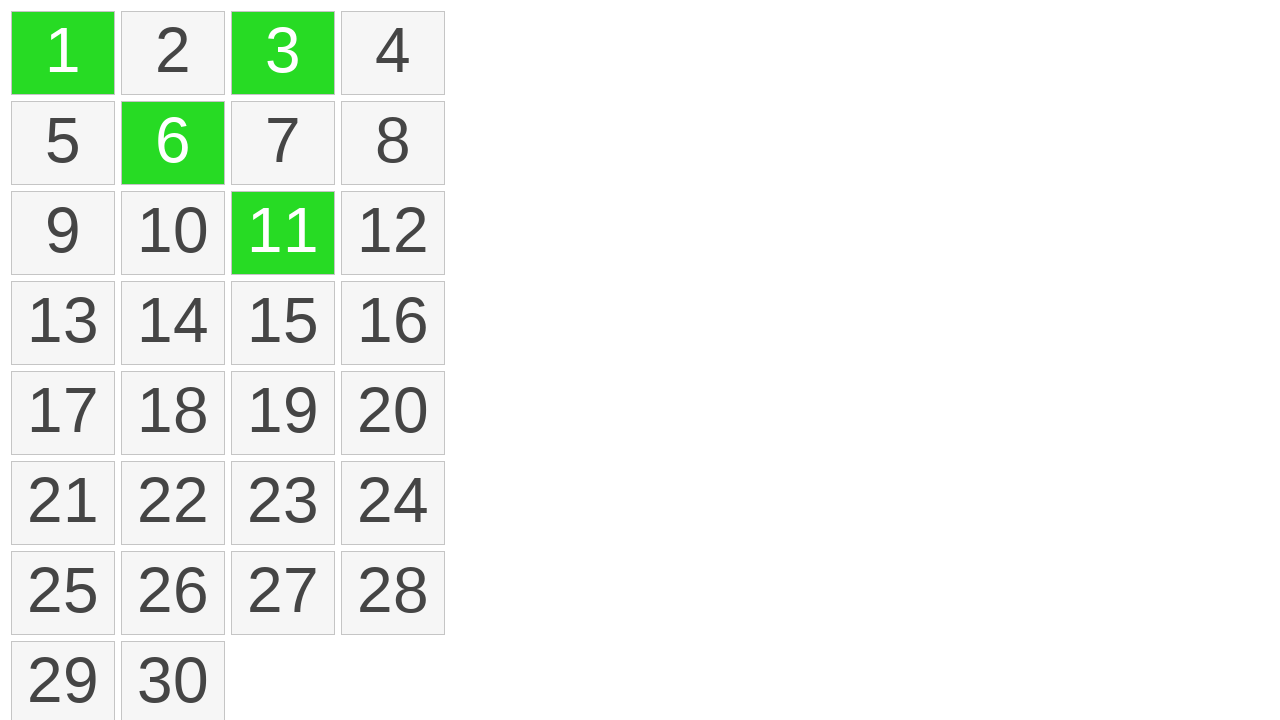

Released Control key to end multi-select mode
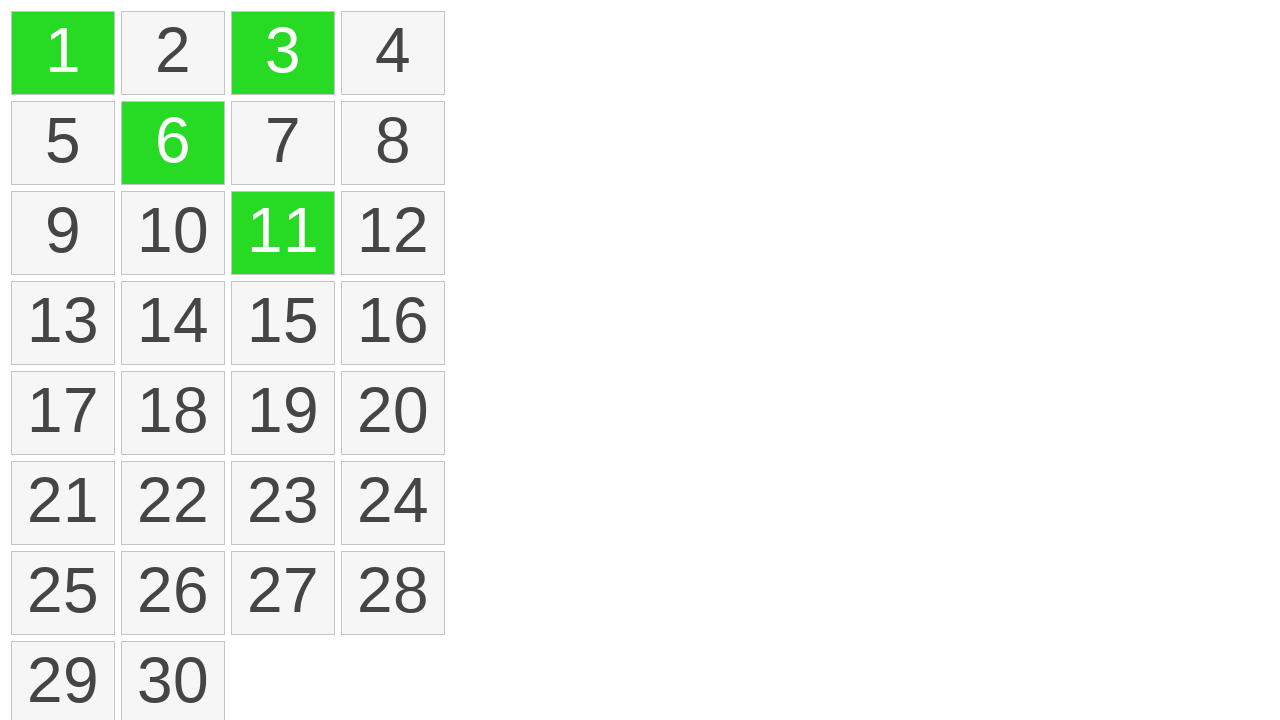

Located all selected items (ui-selected class)
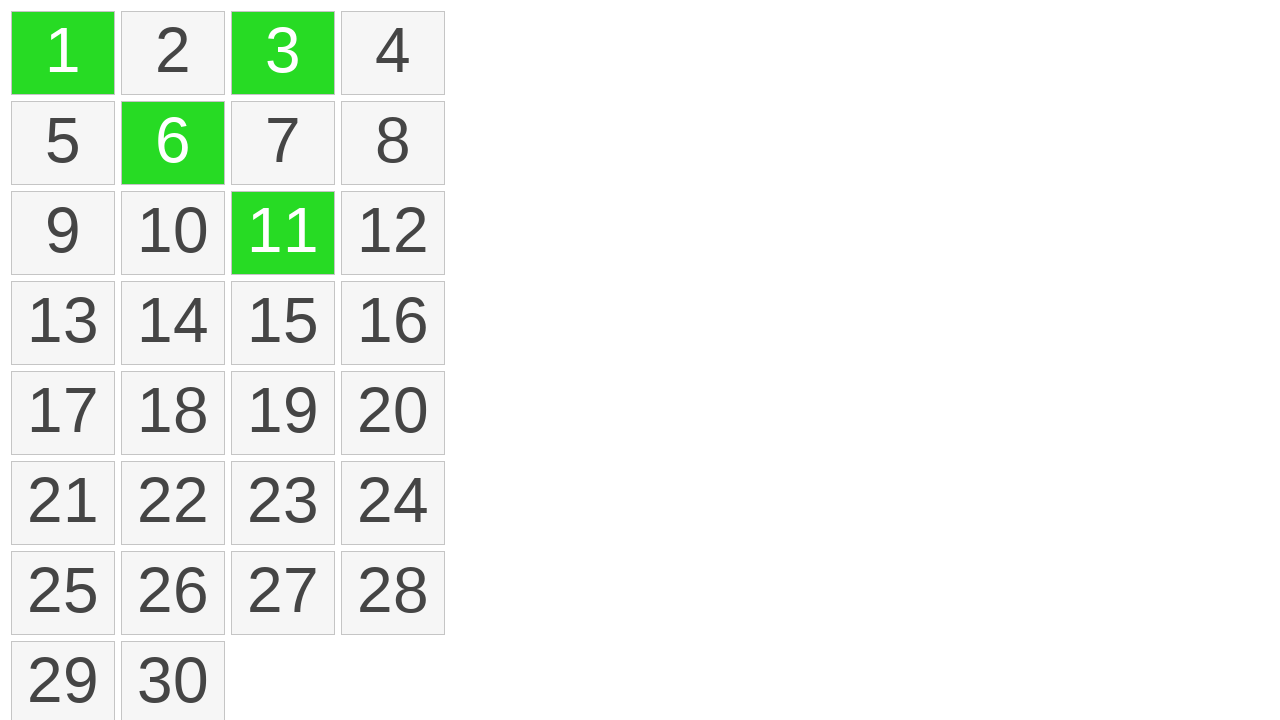

Verified that exactly 4 items are selected
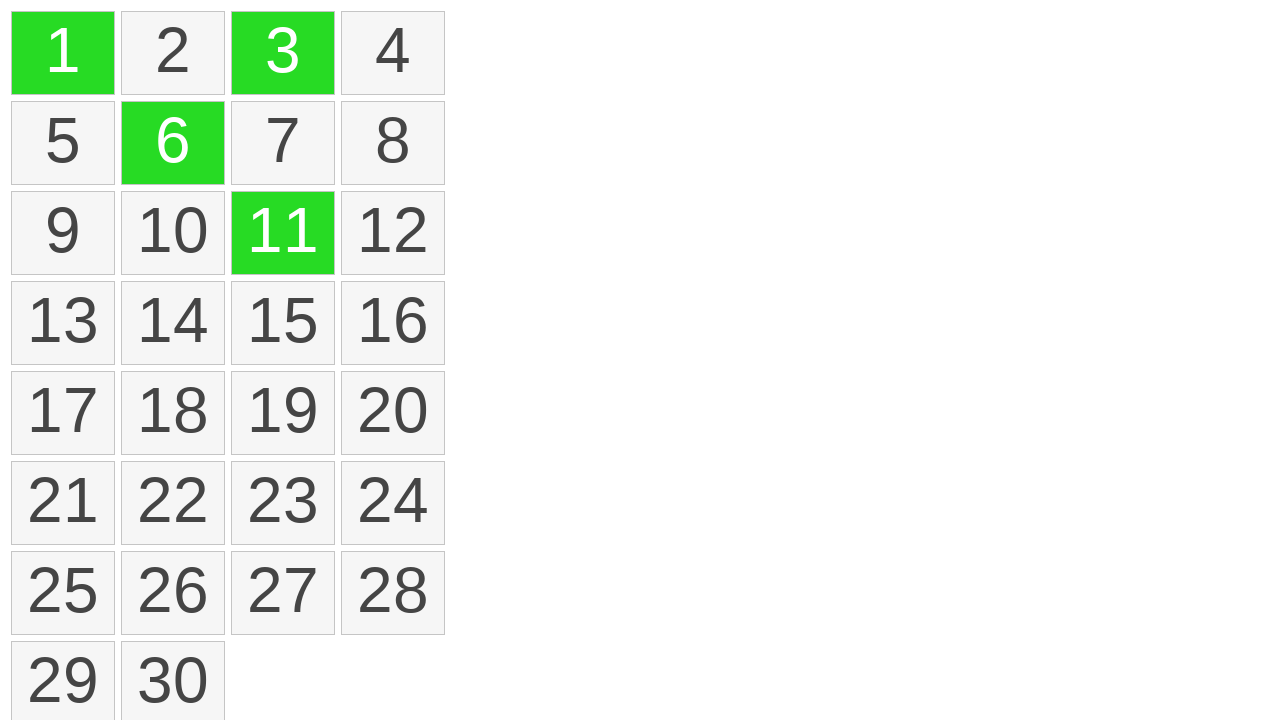

Verified selected item 1 contains expected number
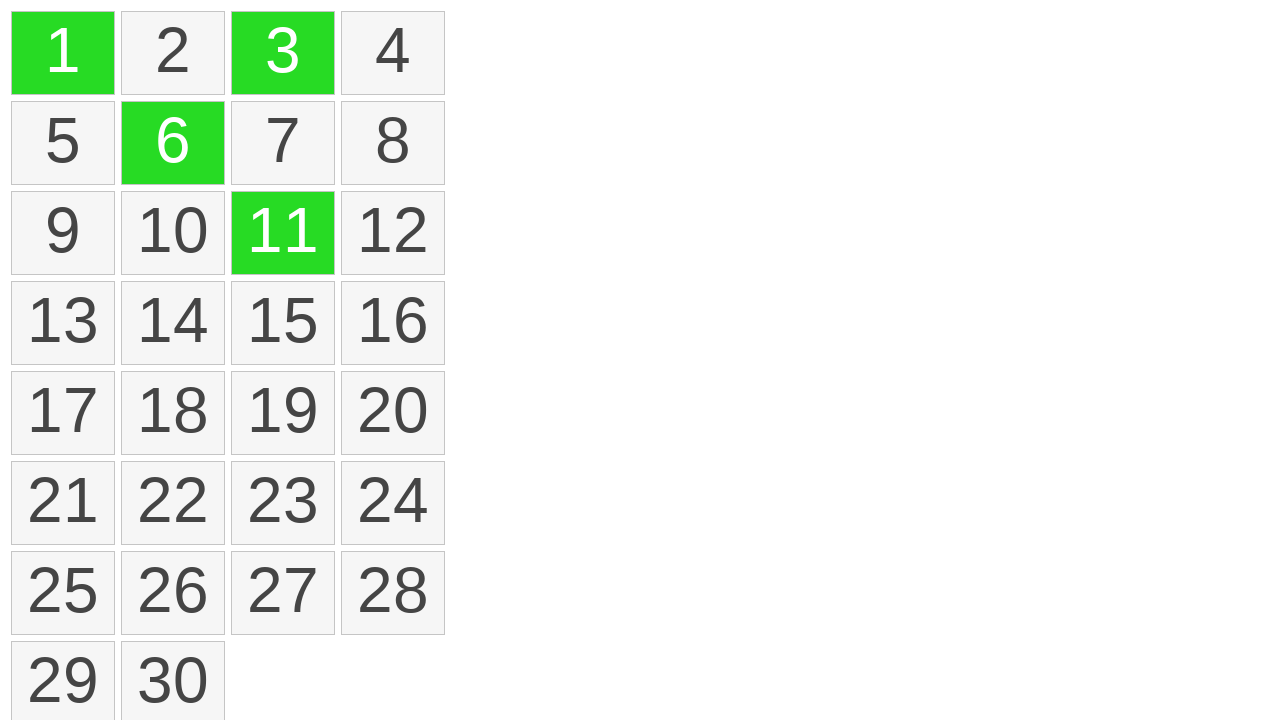

Verified selected item 2 contains expected number
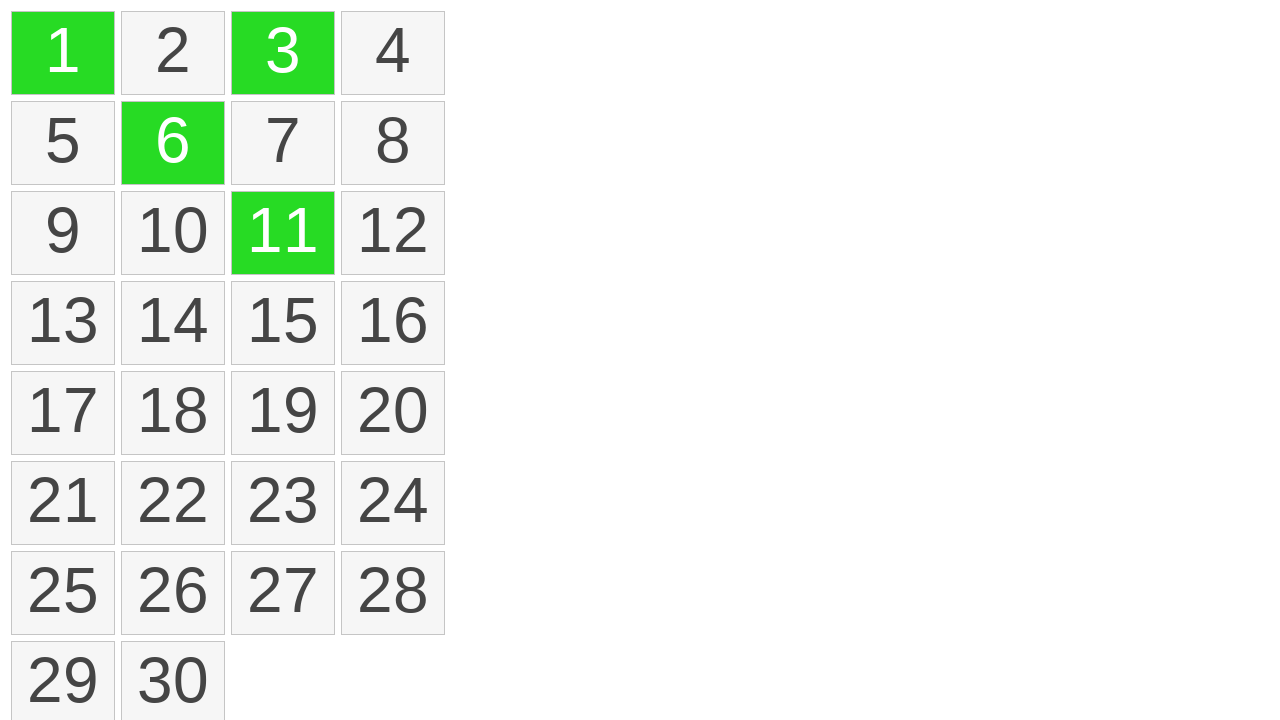

Verified selected item 3 contains expected number
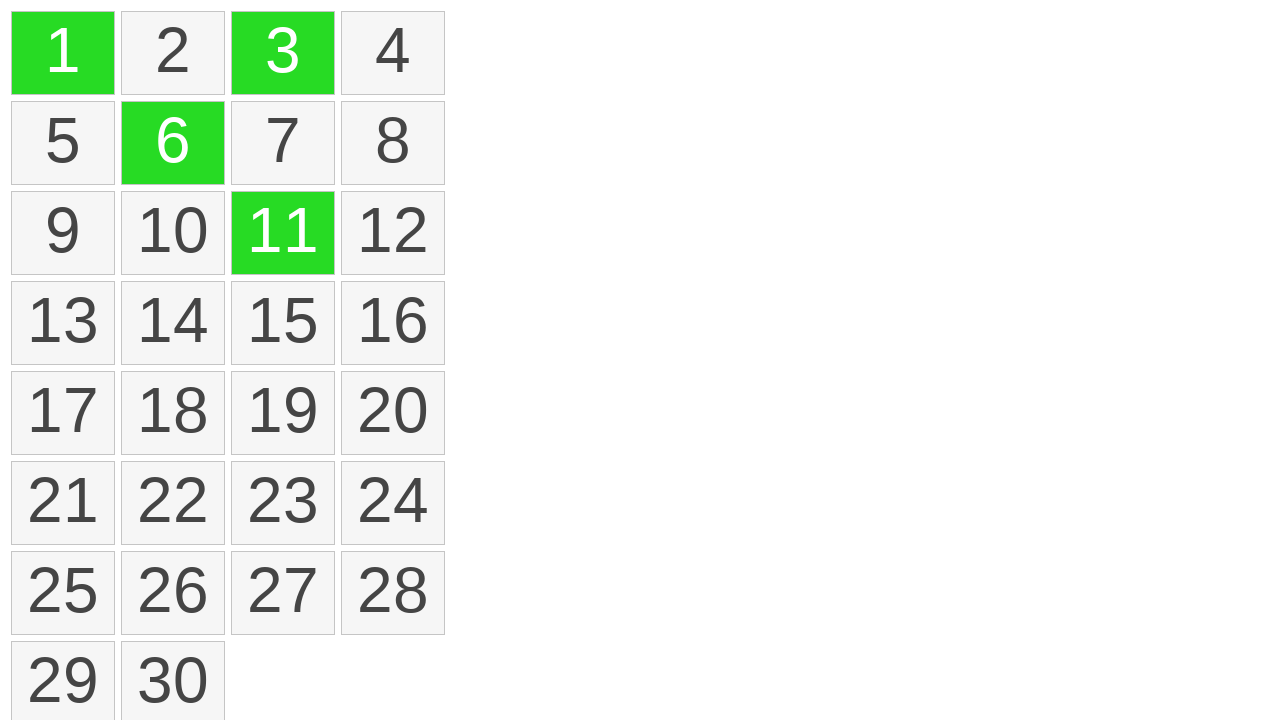

Verified selected item 4 contains expected number
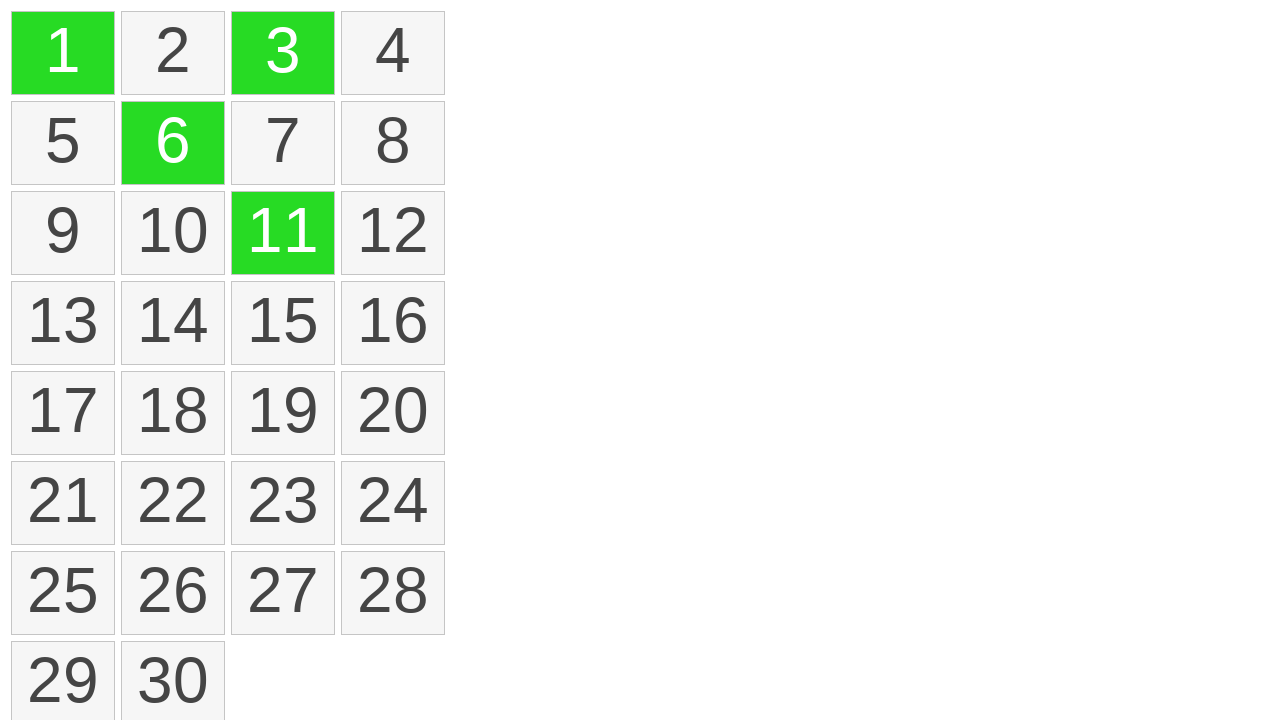

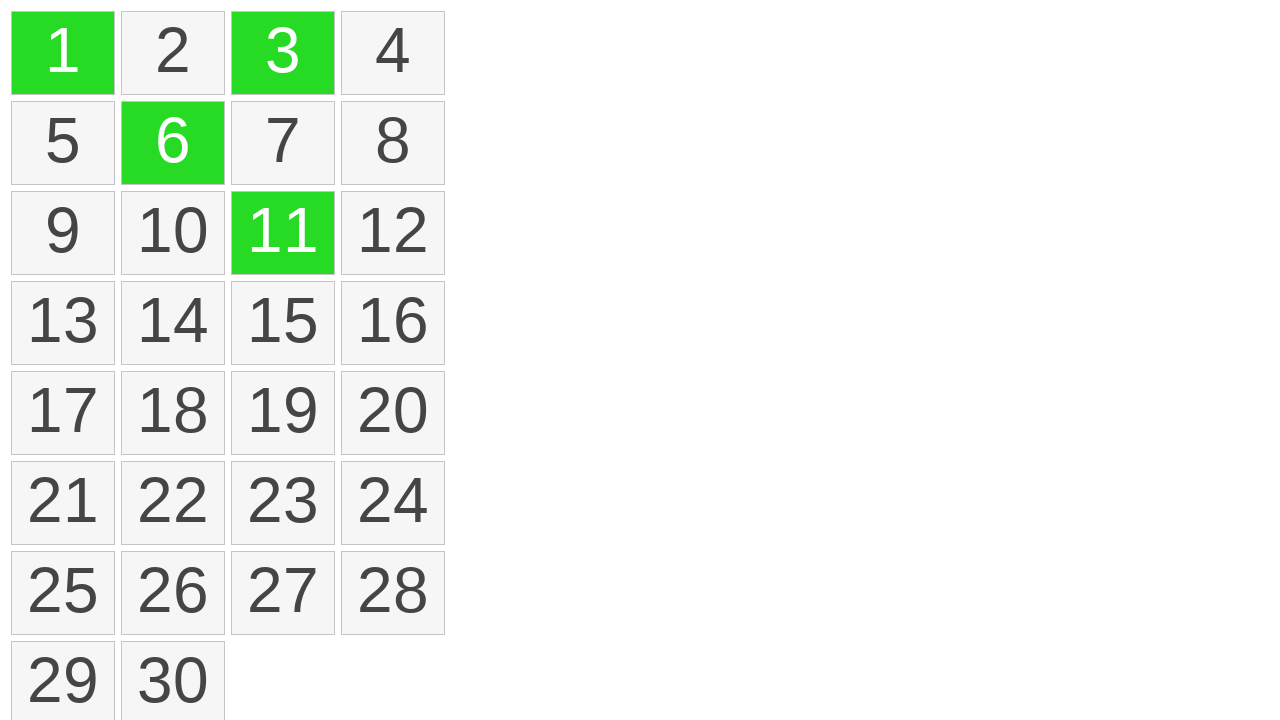